Navigates to Dynamic Loading Example 2 and verifies that 'Hello World!' is rendered after the loading bar disappears

Starting URL: https://the-internet.herokuapp.com/

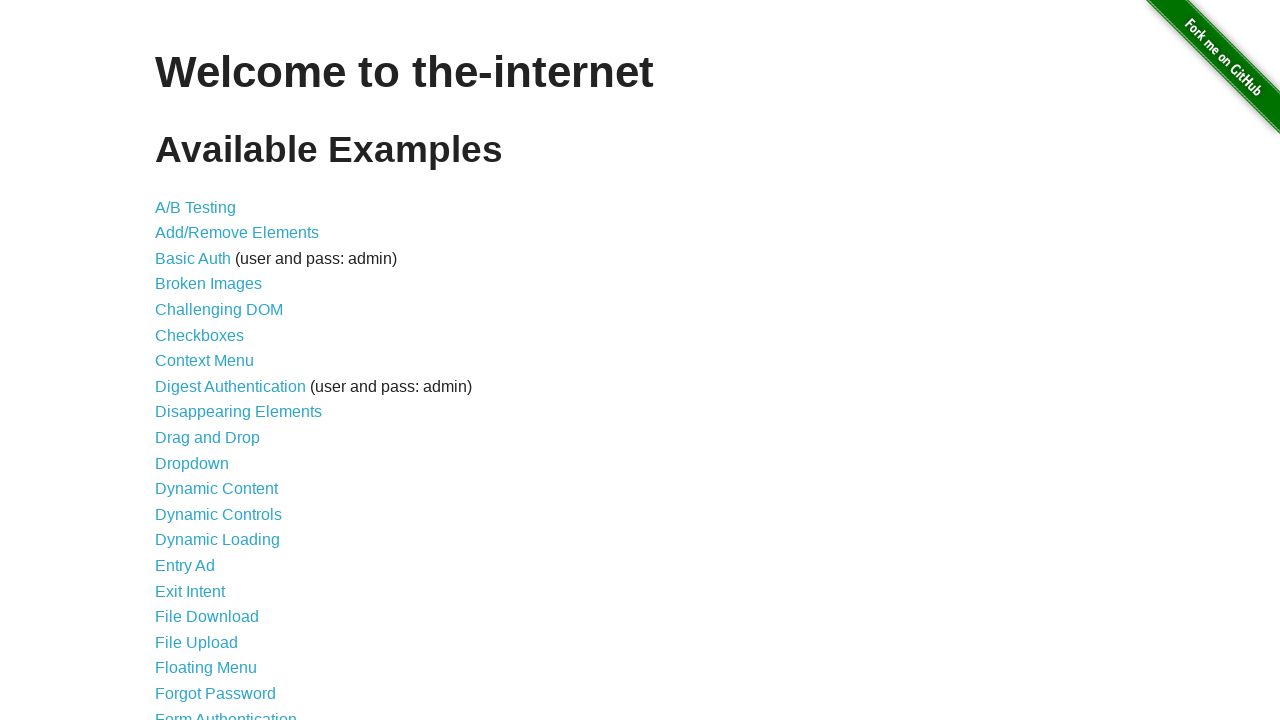

Clicked on Dynamic Loading link at (218, 540) on a[href='/dynamic_loading']
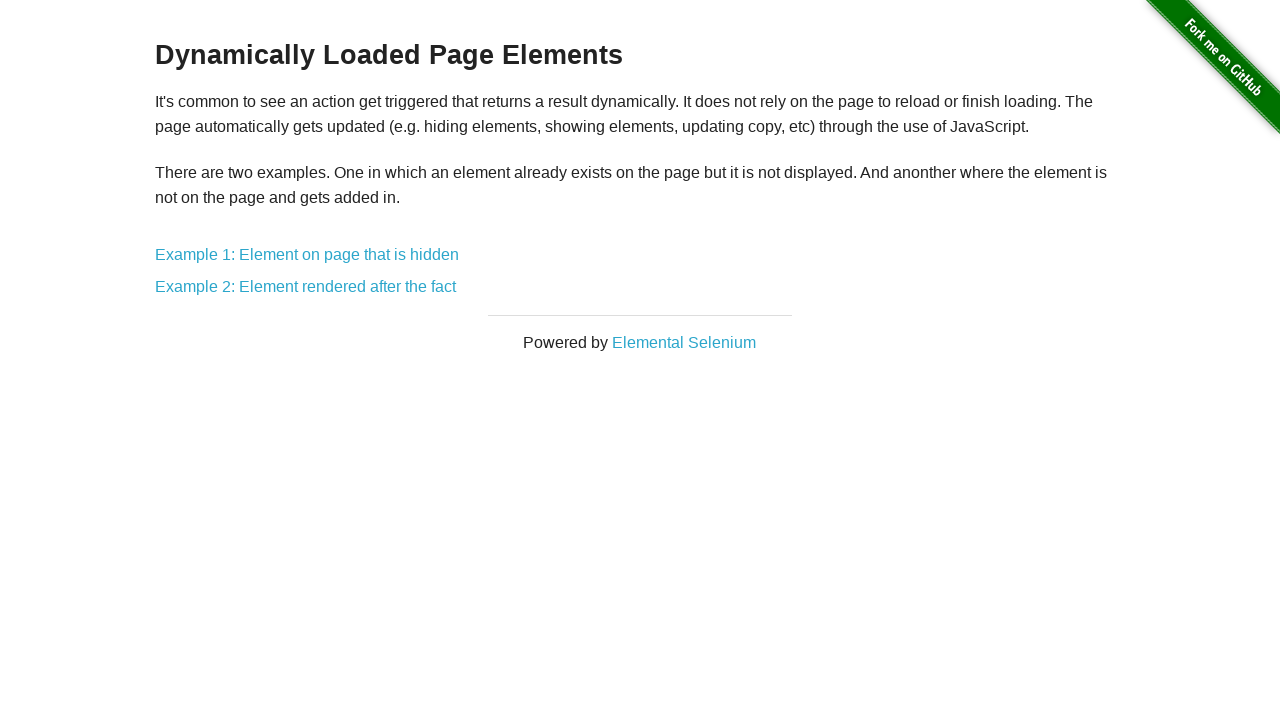

Clicked on Dynamic Loading Example 2 link at (306, 287) on a[href='/dynamic_loading/2']
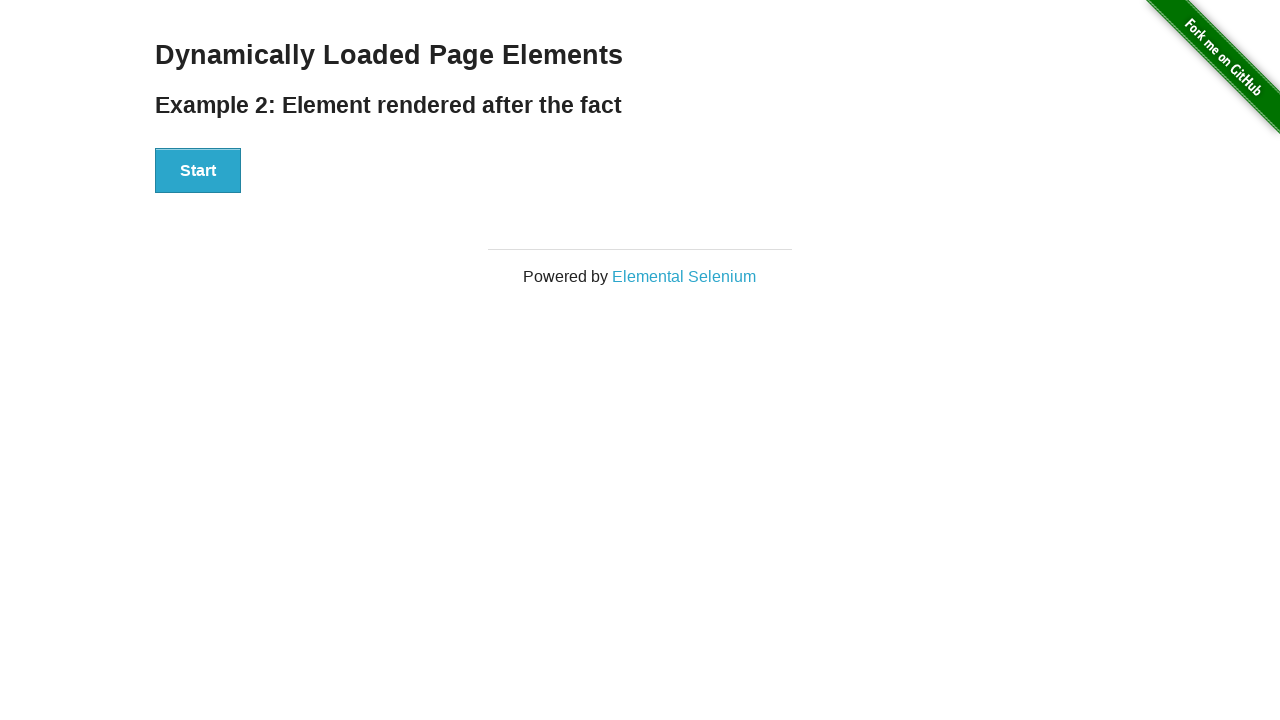

Clicked the Start button to initiate dynamic loading at (198, 171) on #start button
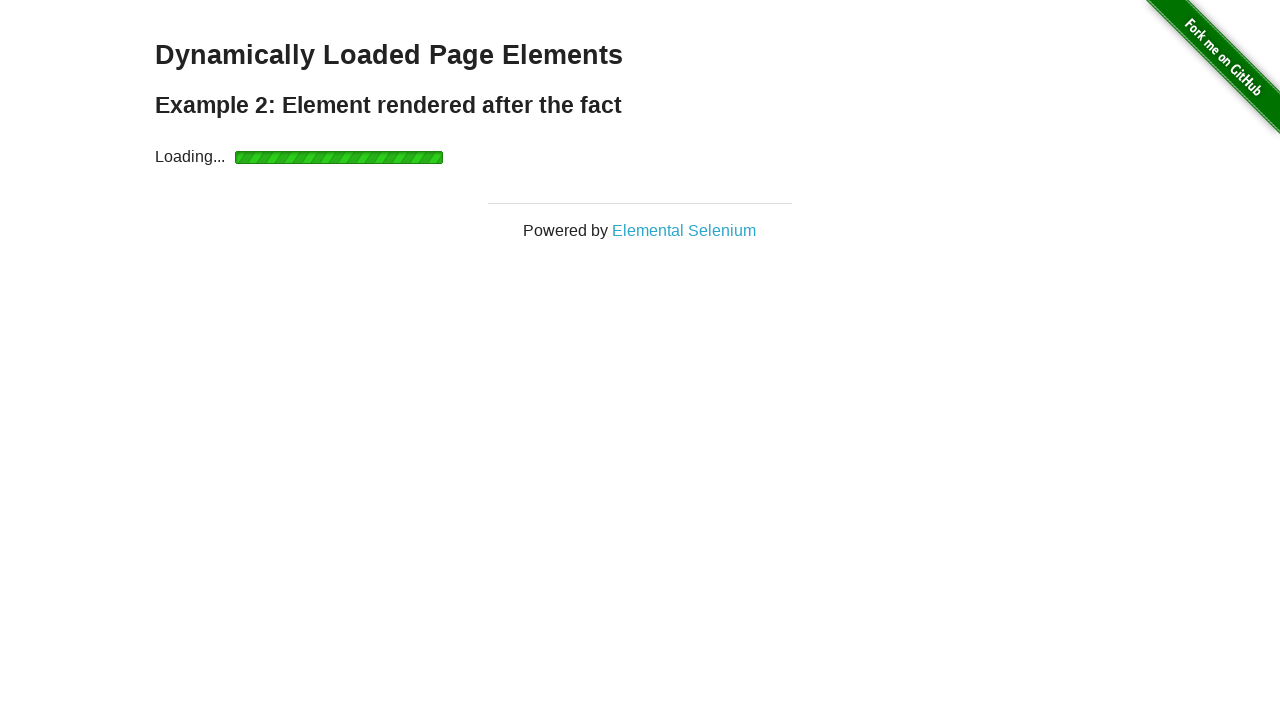

Loading bar disappeared
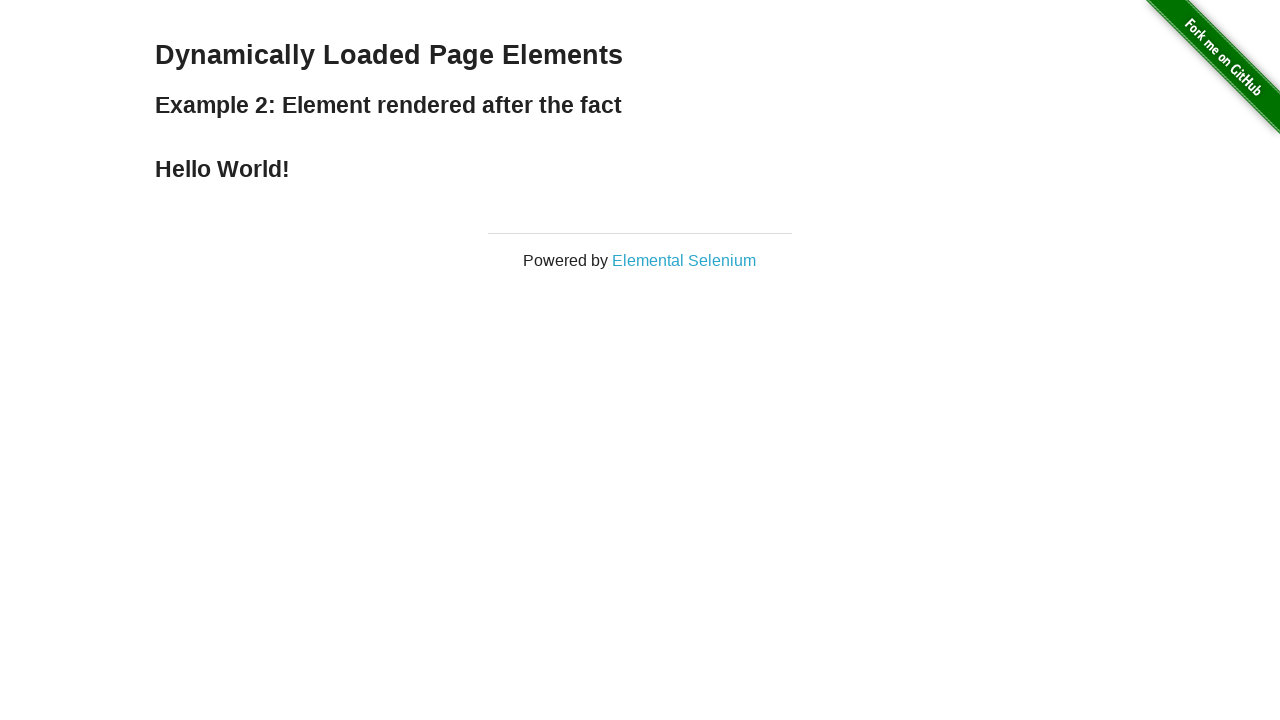

Finish content element appeared
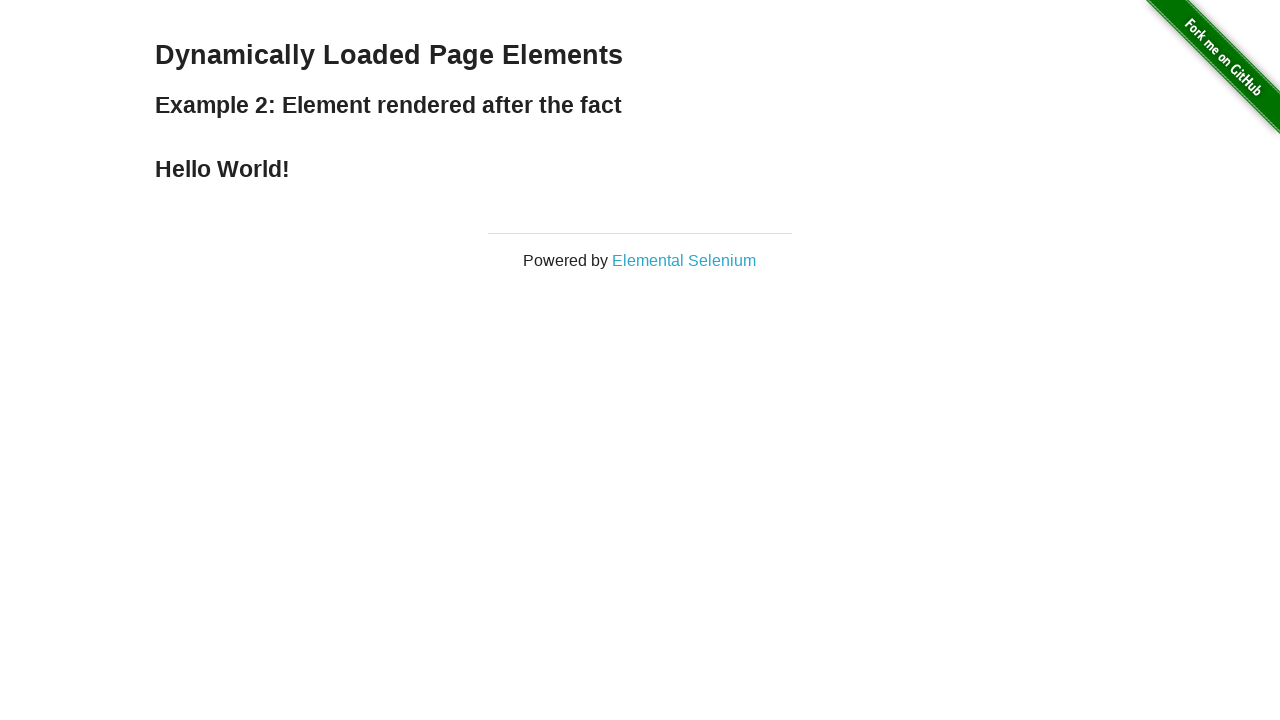

Retrieved finish text content
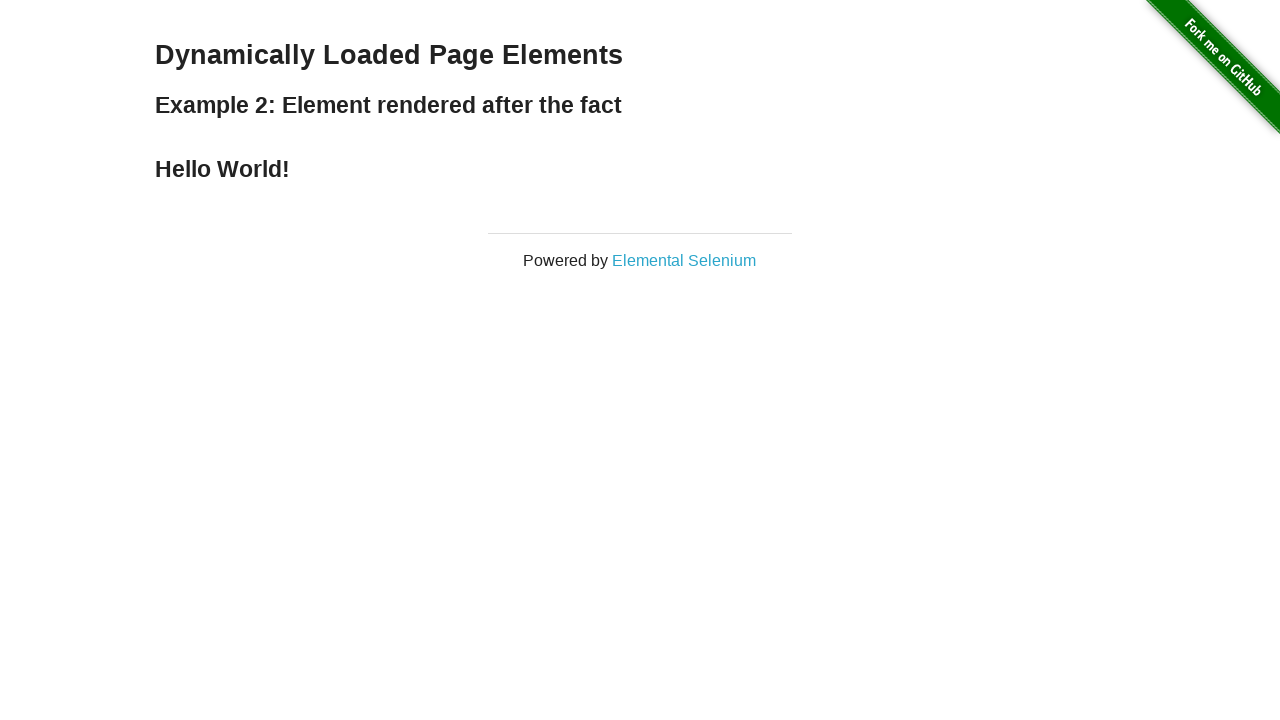

Verified that 'Hello World!' text is displayed after loading bar disappeared
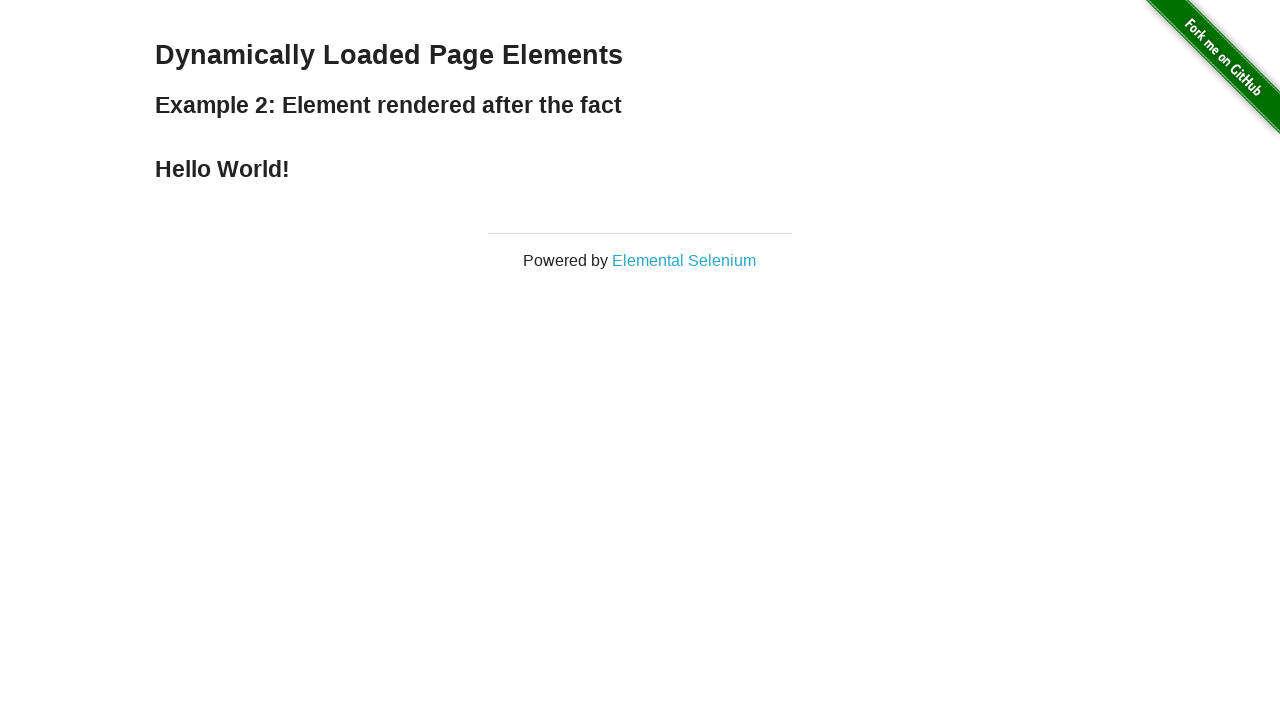

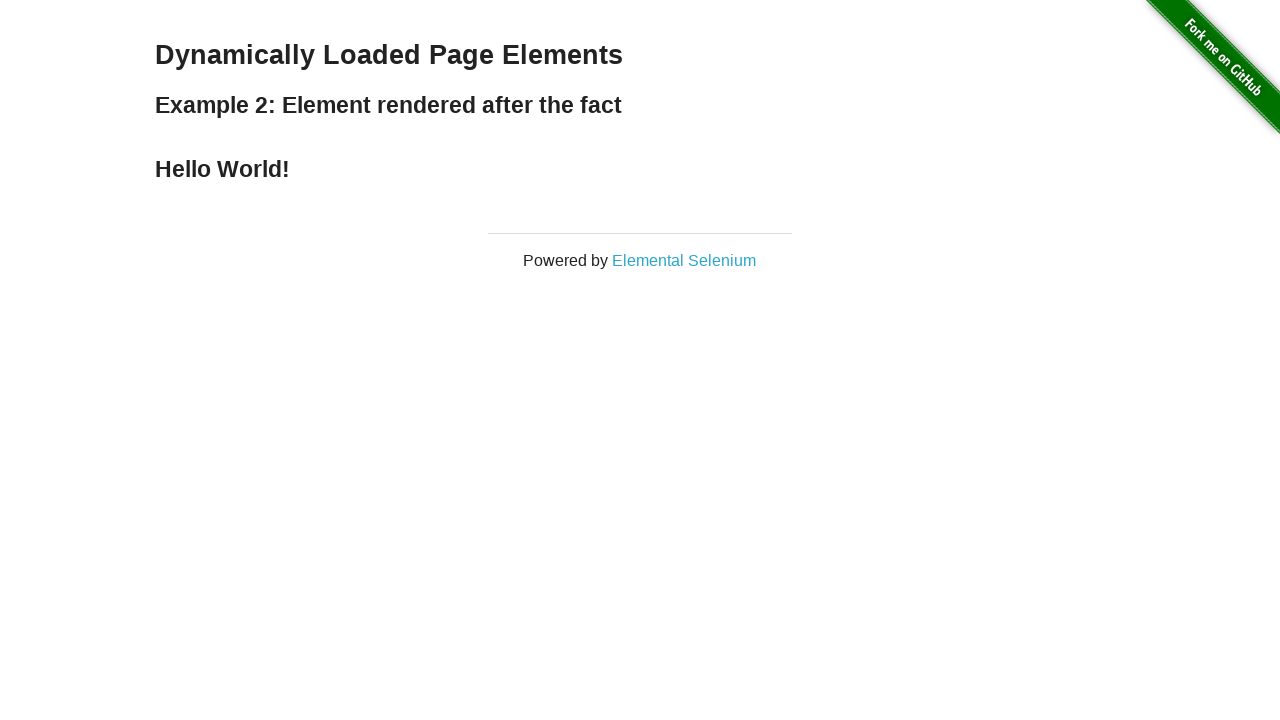